Navigates to the Sauce Labs homepage to verify the page loads

Starting URL: https://saucelabs.com/

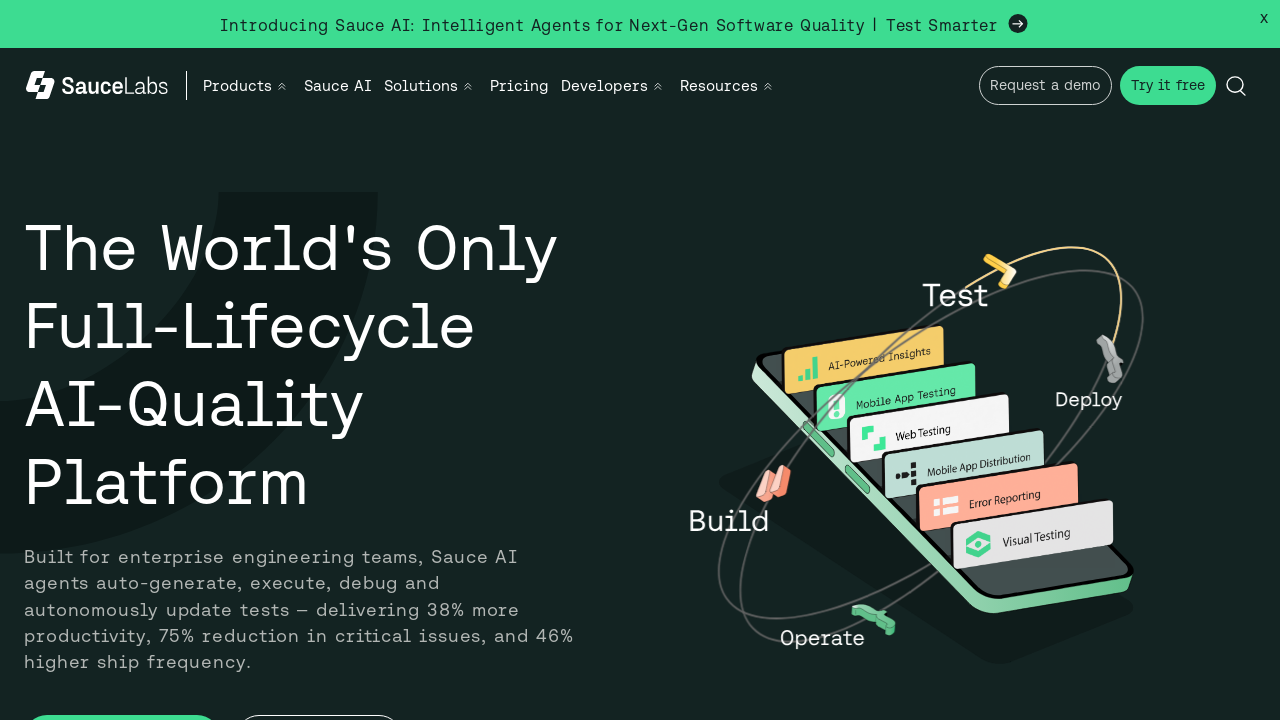

Waited for Sauce Labs homepage to reach domcontentloaded state
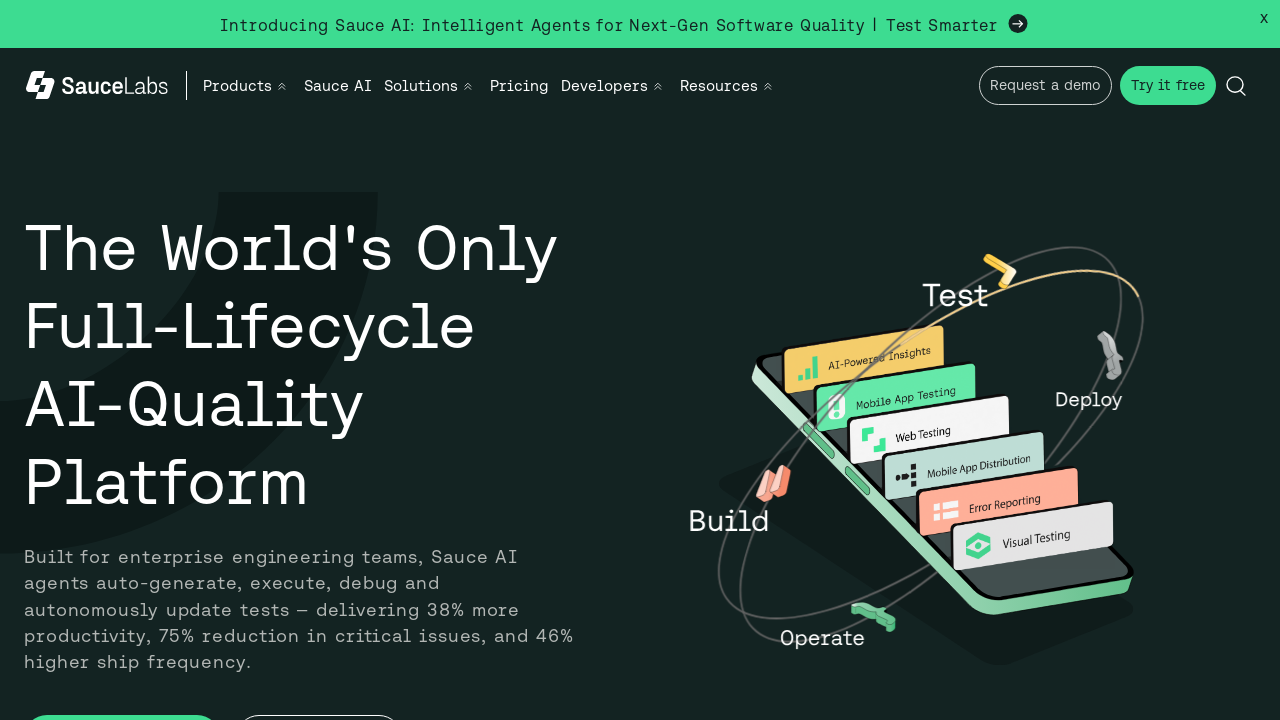

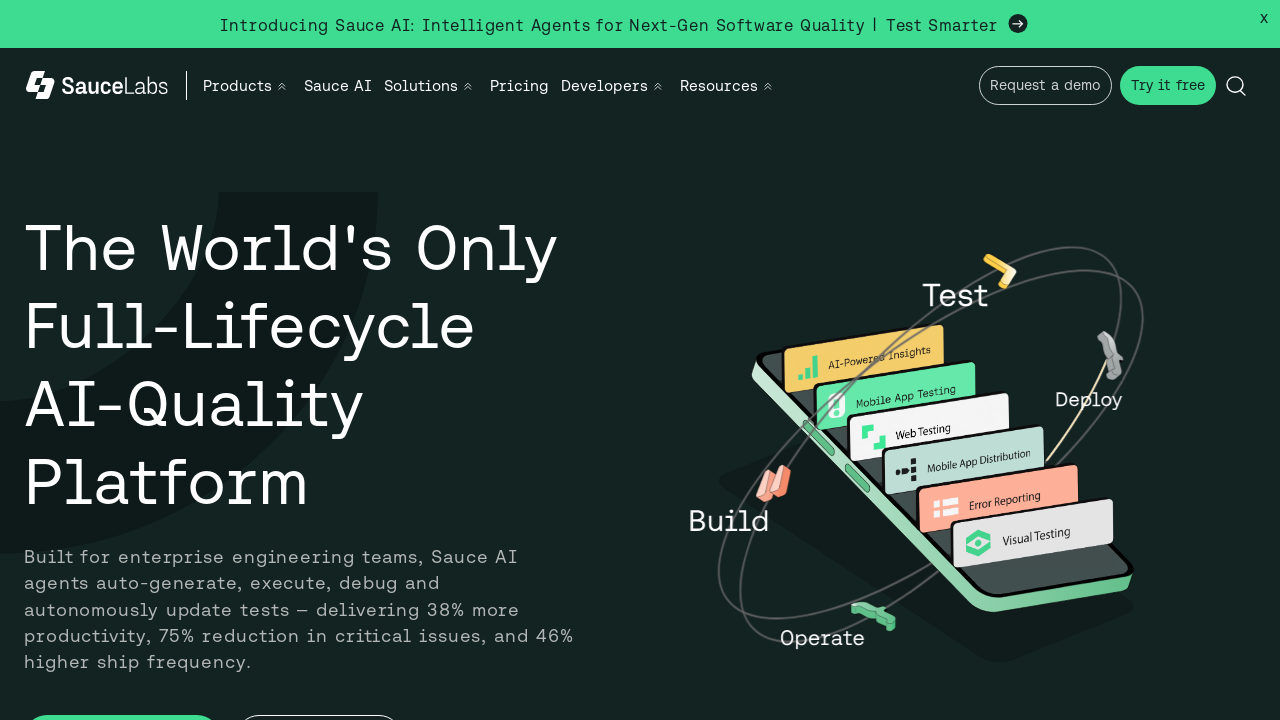